Tests multiplication operation on calculator by entering 423 × 525 and verifying the result

Starting URL: https://www.calculator.net

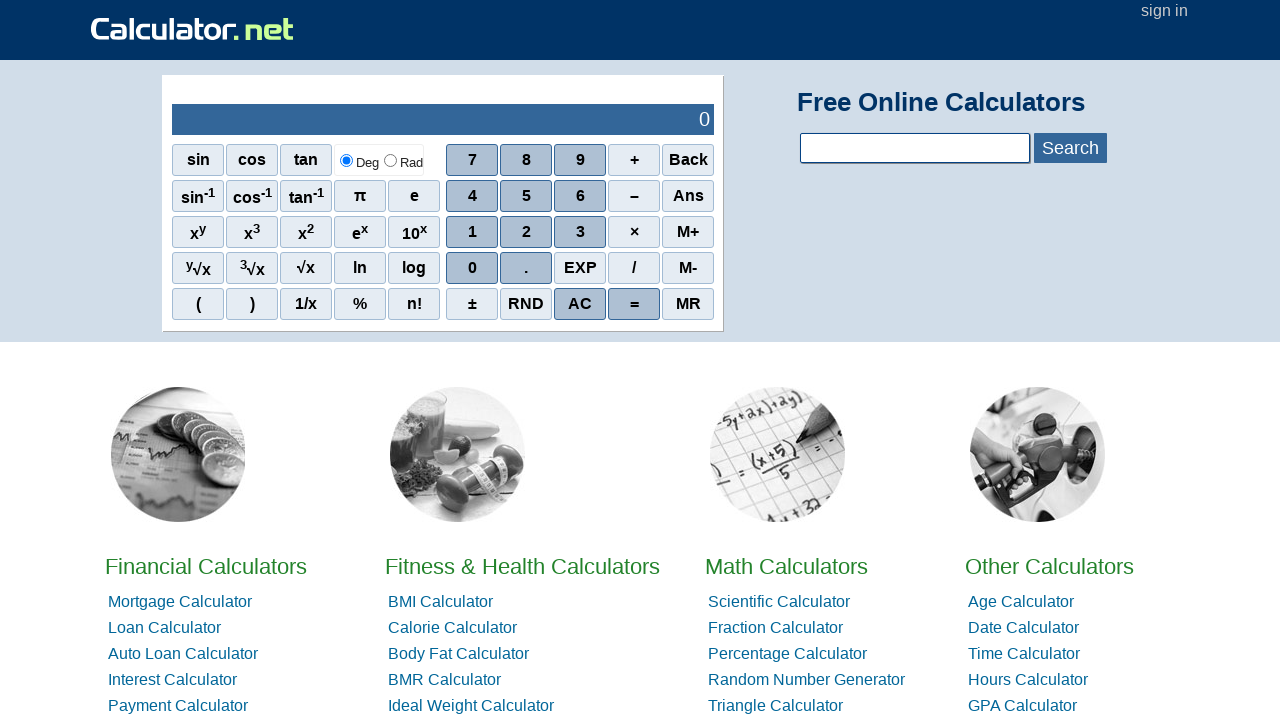

Clicked number 4 at (472, 196) on xpath=//span[text()='4']
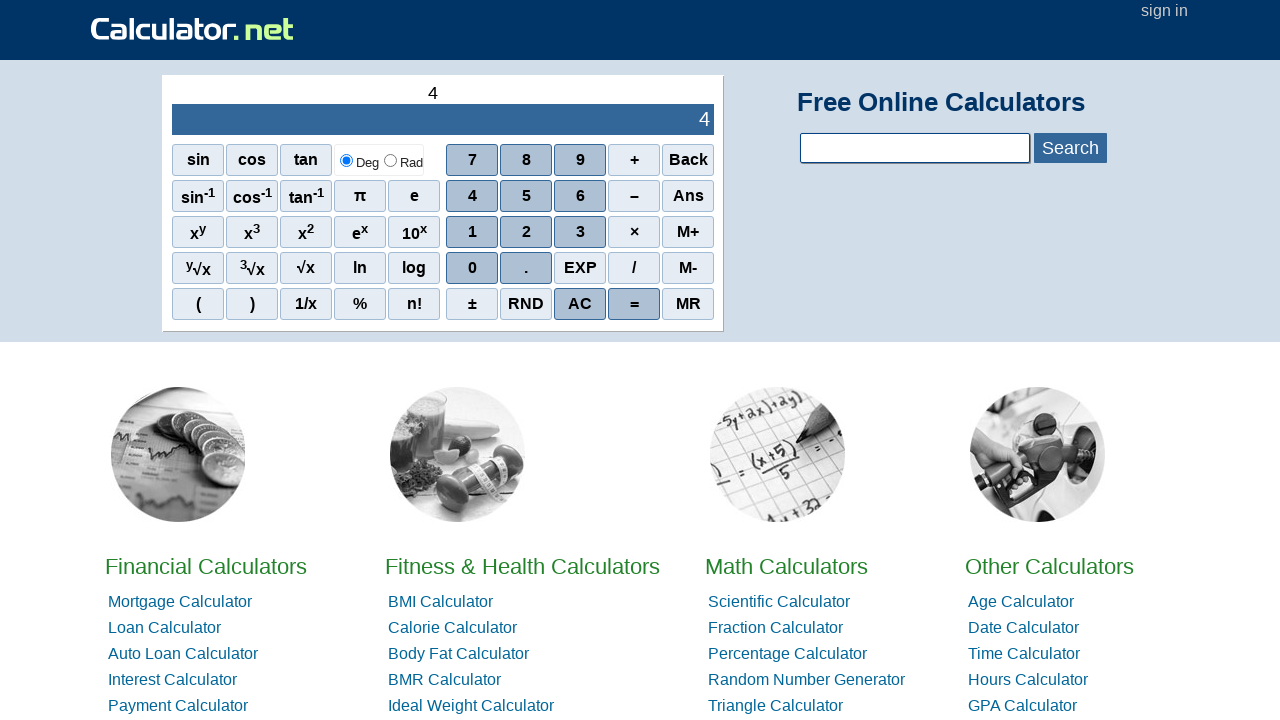

Clicked number 2 at (526, 232) on xpath=//span[text()='2']
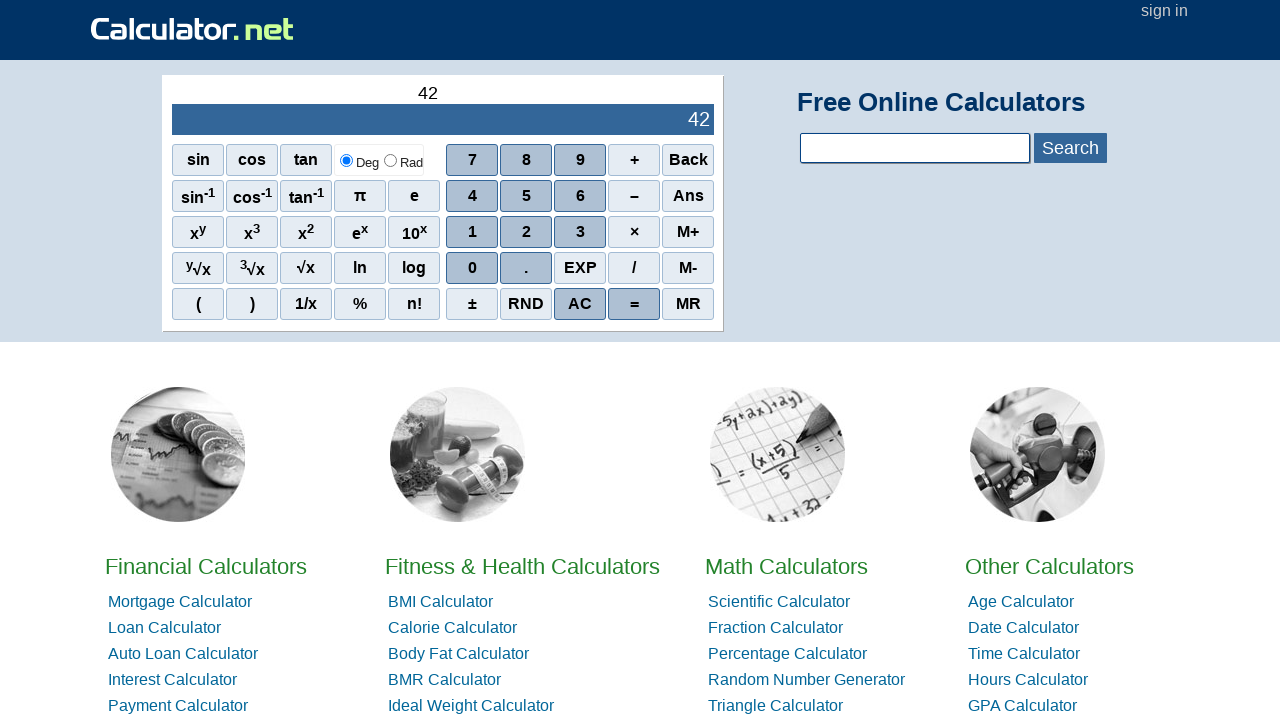

Clicked number 3, entering first operand 423 at (580, 232) on xpath=//span[text()='3']
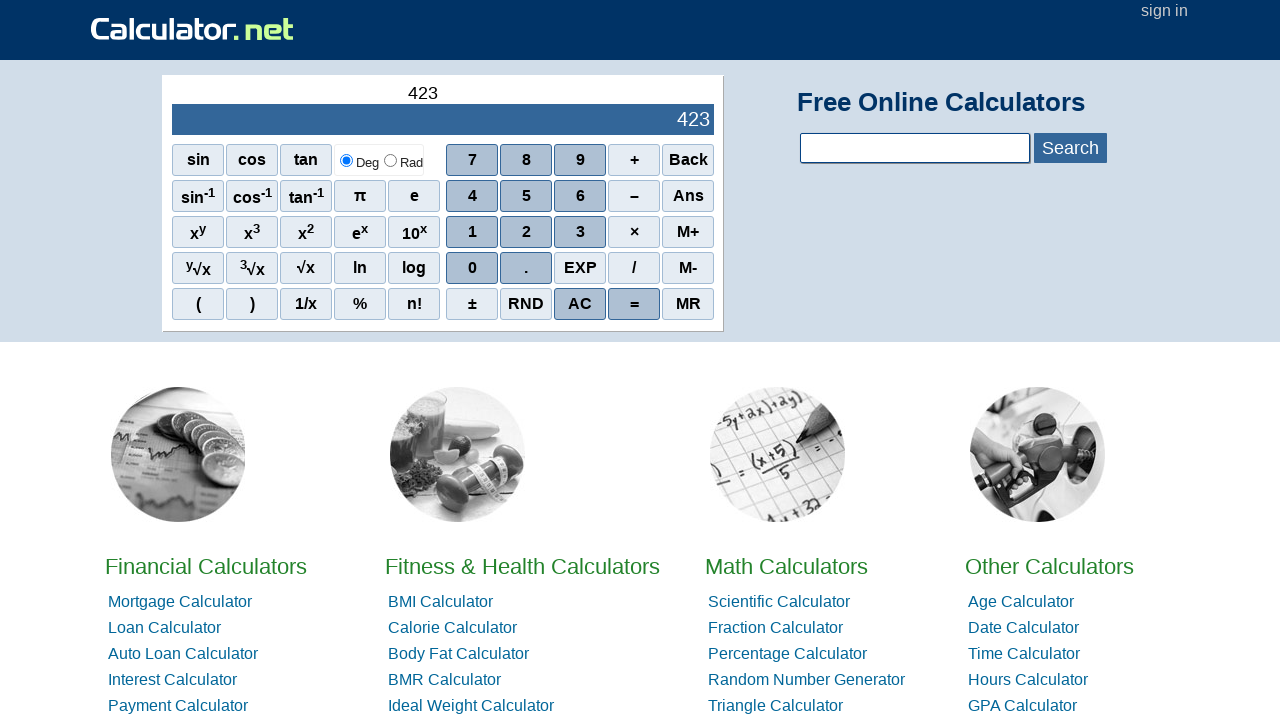

Clicked multiplication operator at (634, 232) on xpath=//span[text()='×']
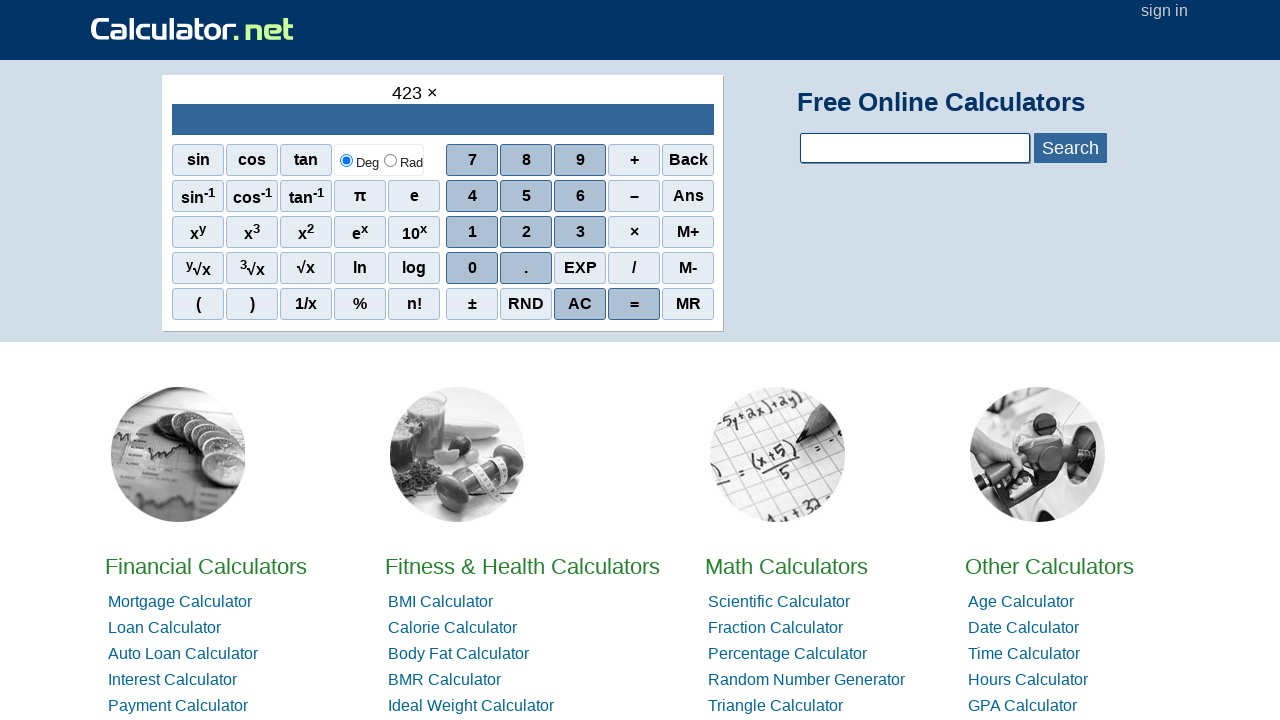

Clicked number 5 at (526, 196) on xpath=//span[text()='5']
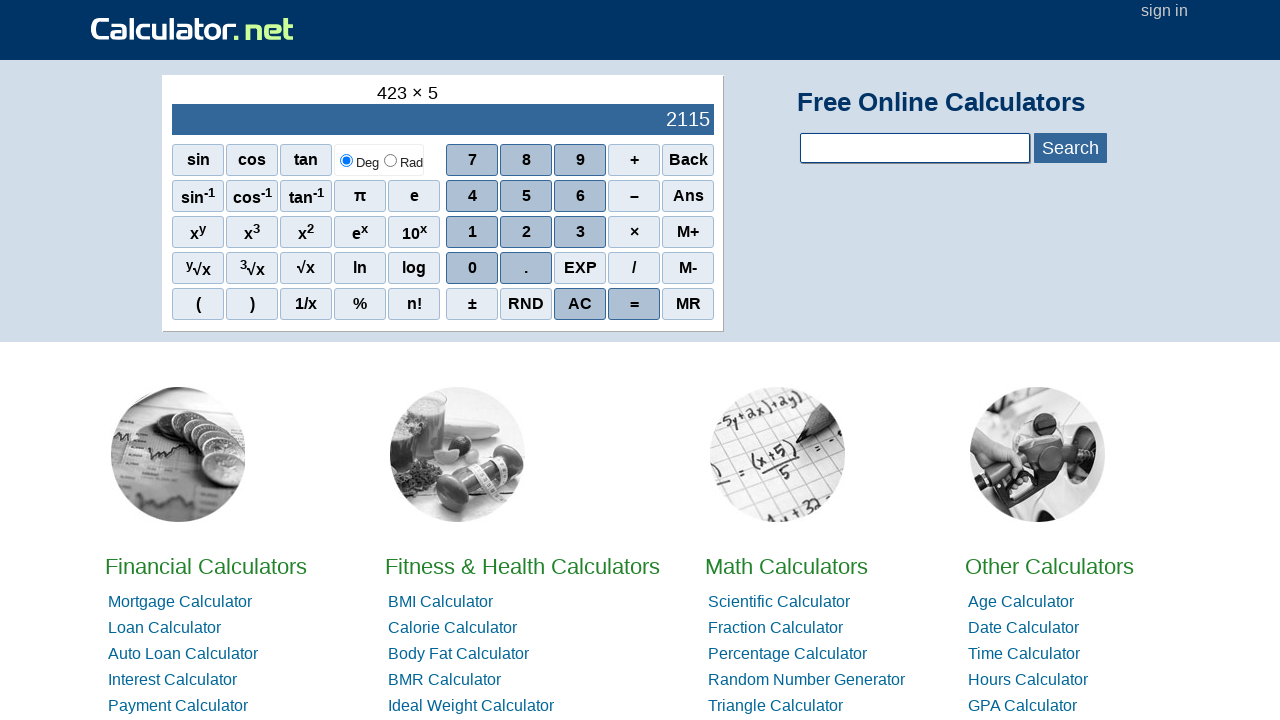

Clicked number 2 at (526, 232) on xpath=//span[text()='2']
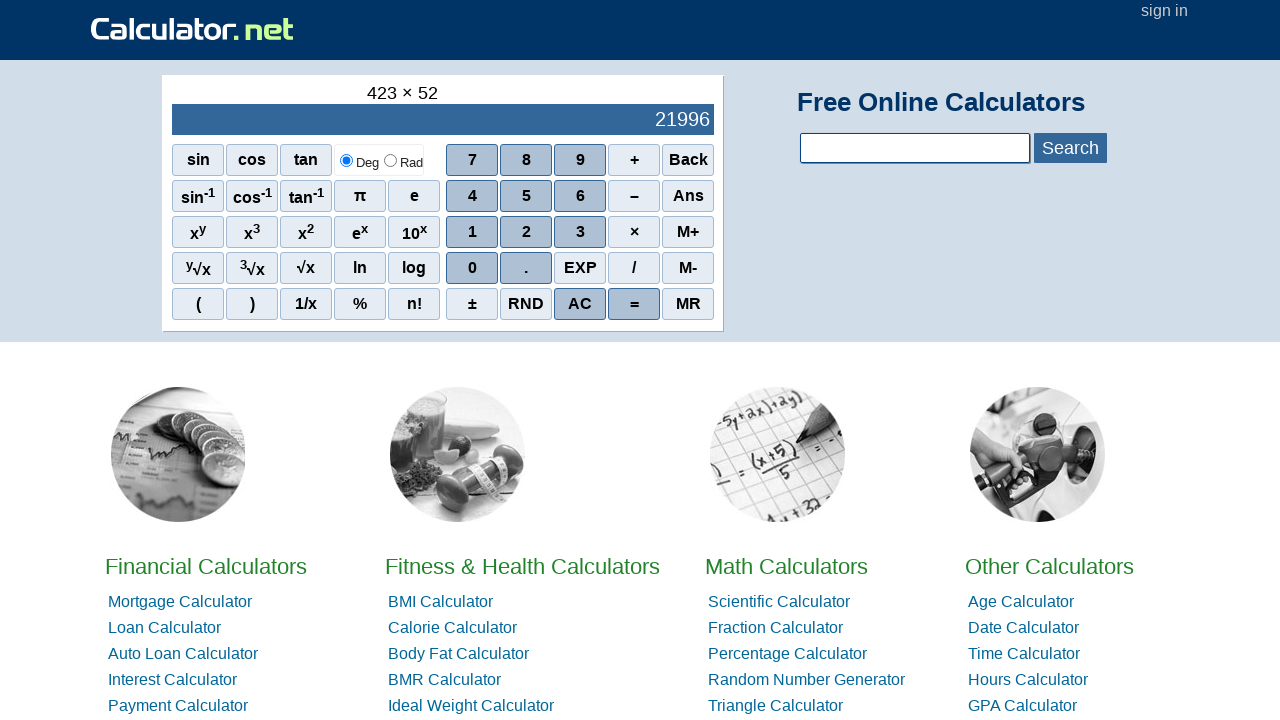

Clicked number 5, entering second operand 525 at (526, 196) on xpath=//span[text()='5']
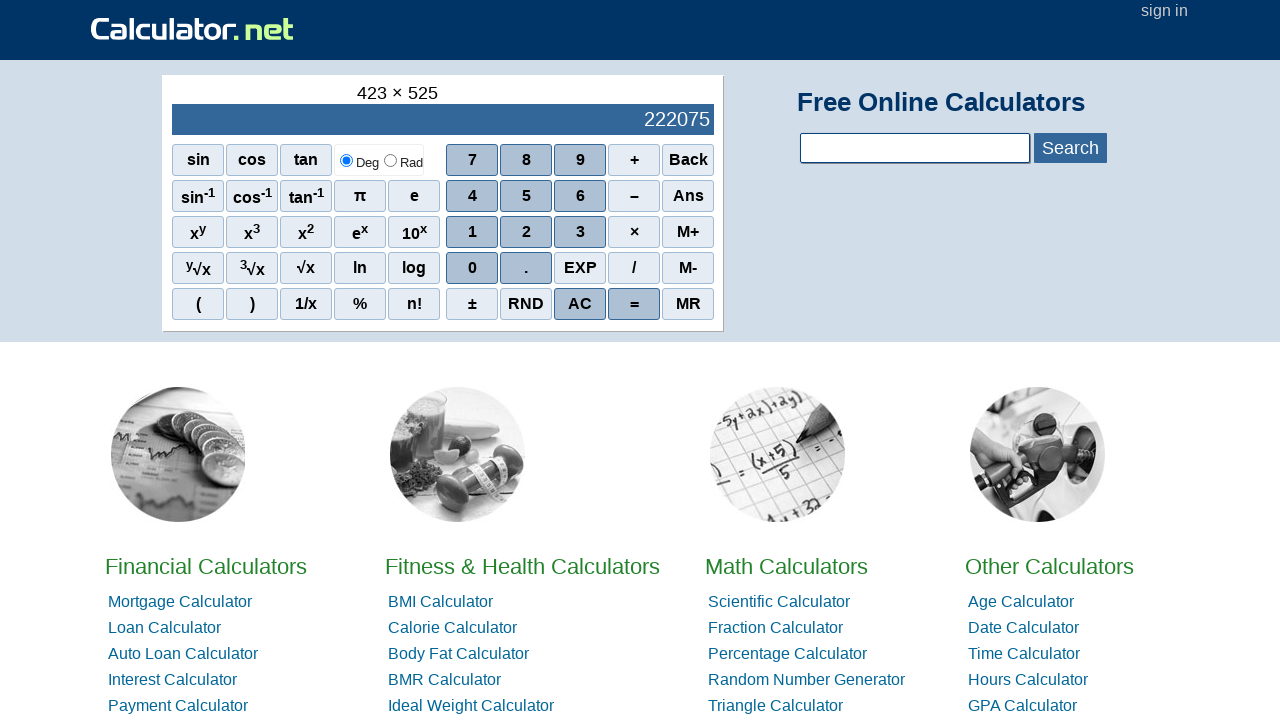

Result output element loaded, verifying 423 × 525 calculation
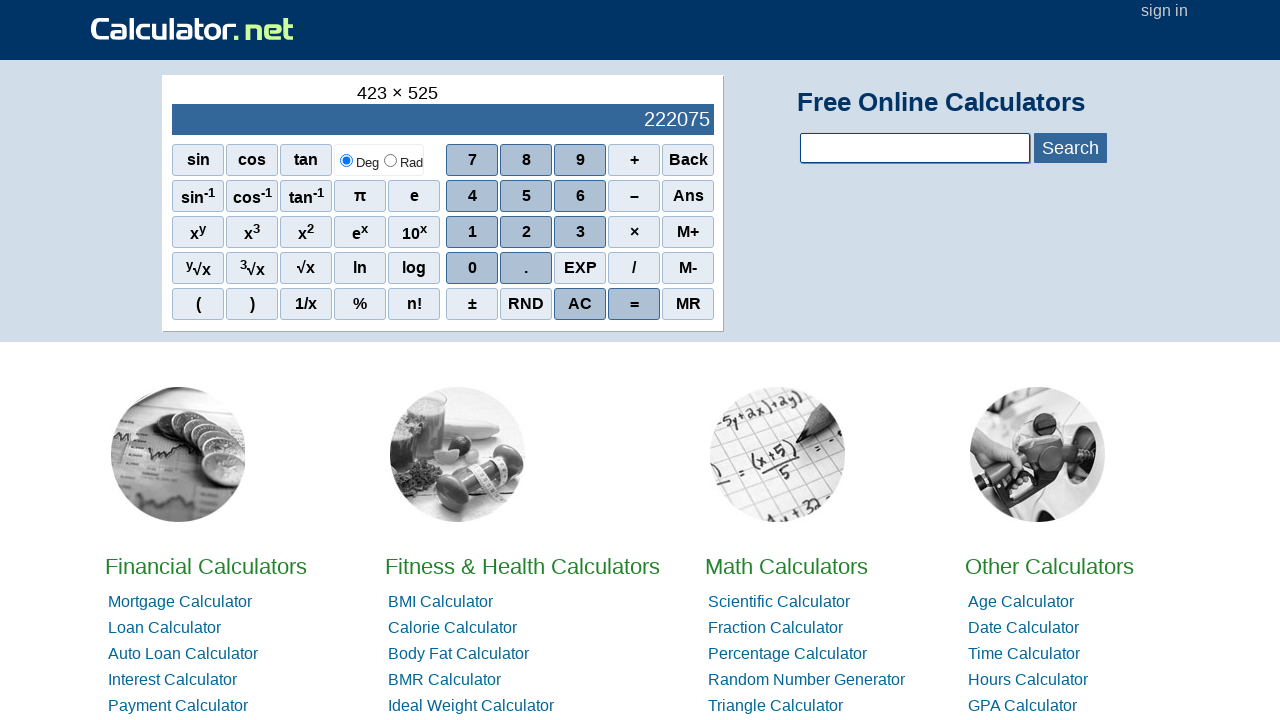

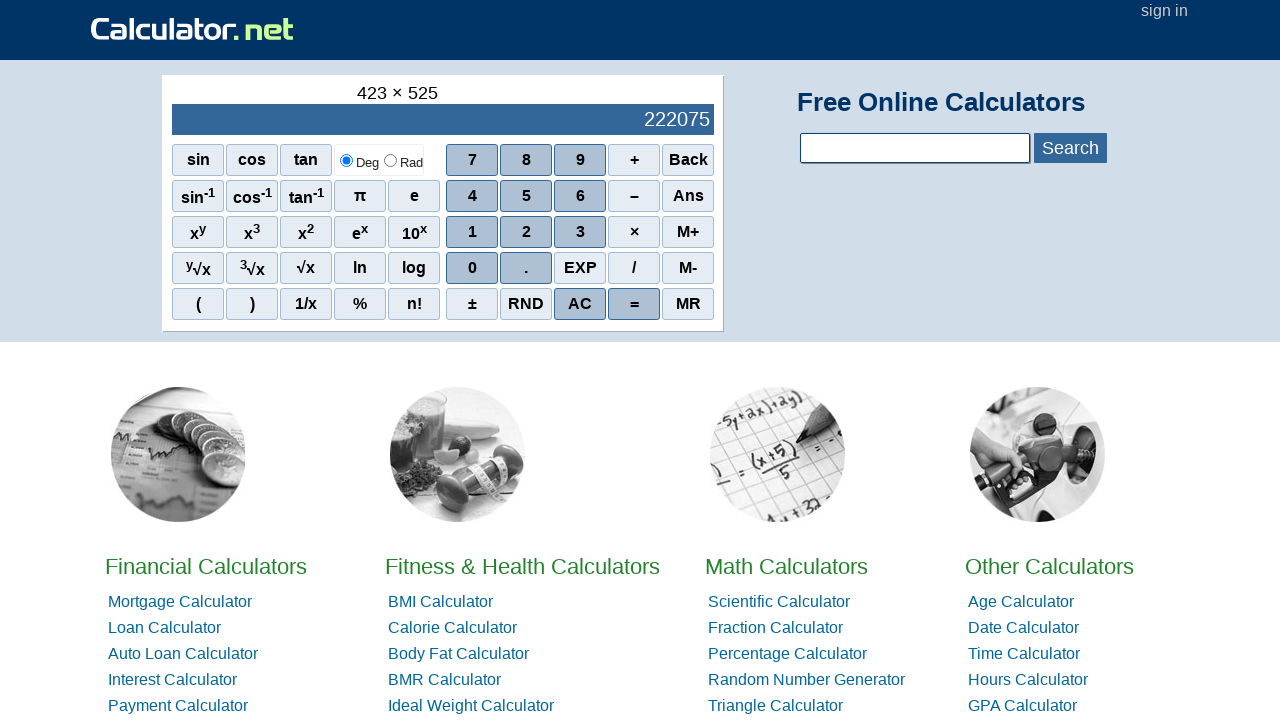